Completes a math challenge form by reading an input value, calculating the result using a logarithmic formula, filling in the answer, checking a robot checkbox, selecting a radio button, and submitting the form.

Starting URL: http://suninjuly.github.io/math.html

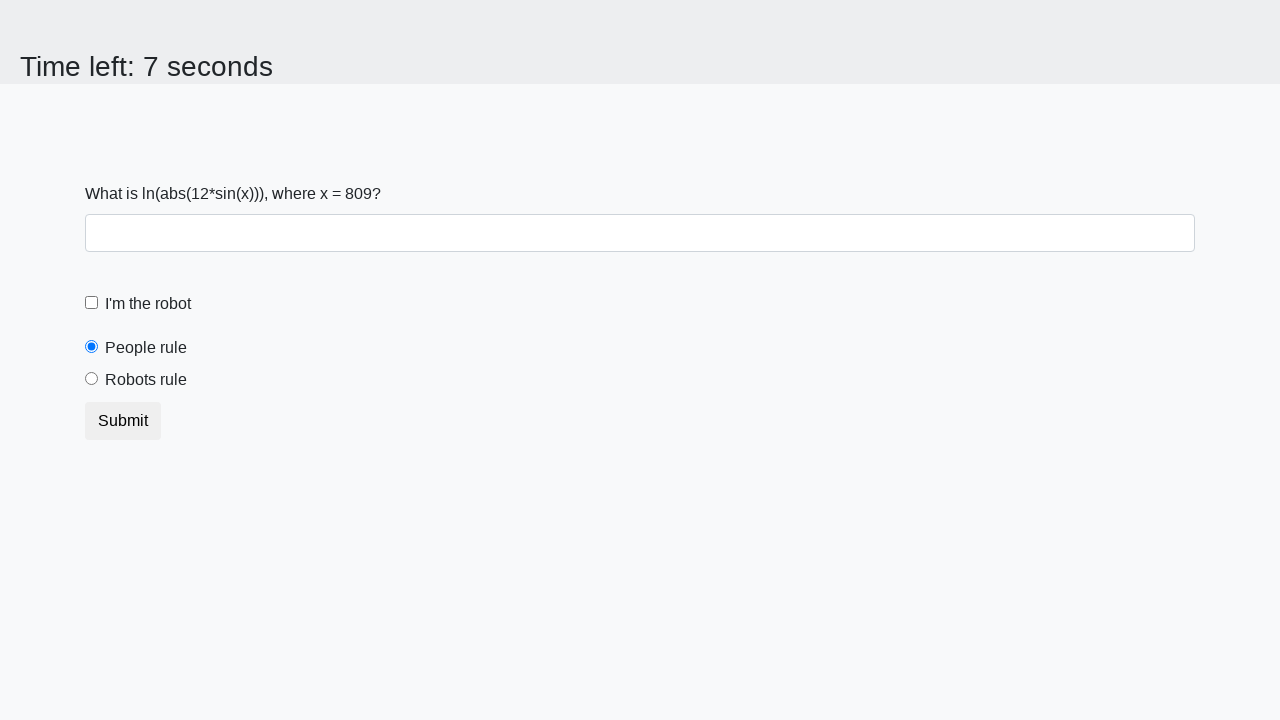

Located the input value element
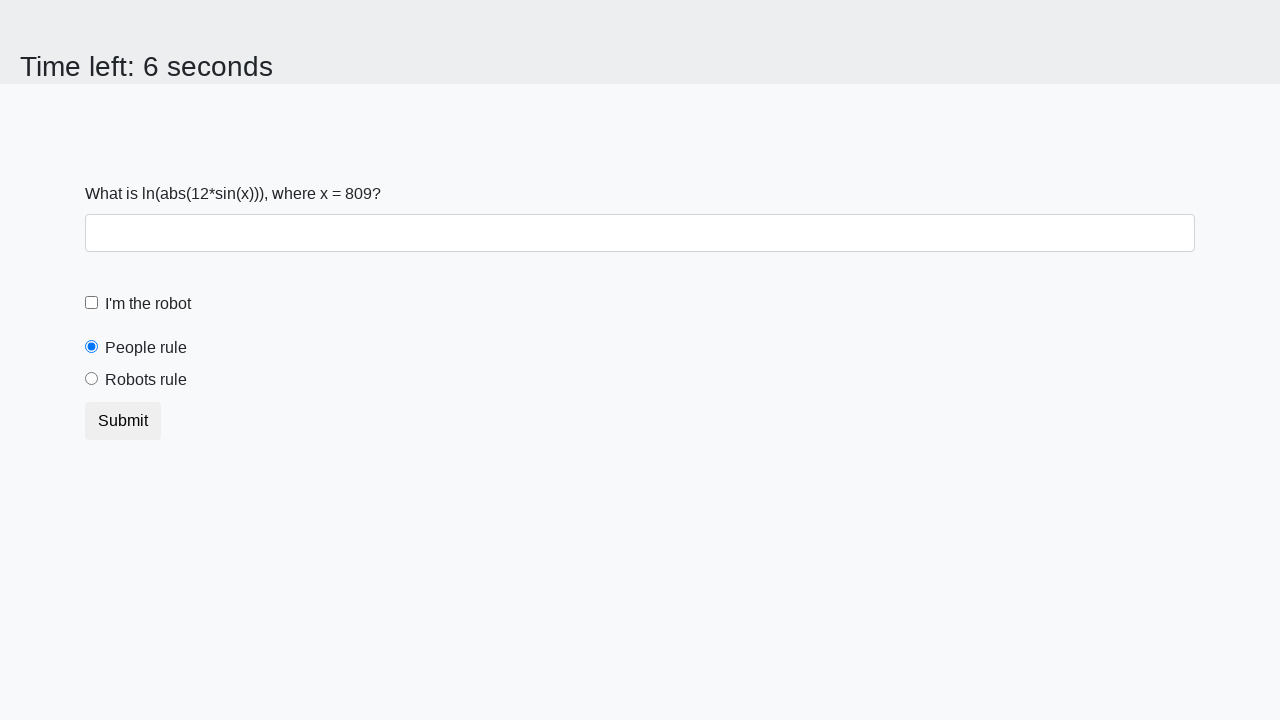

Extracted input value from the page
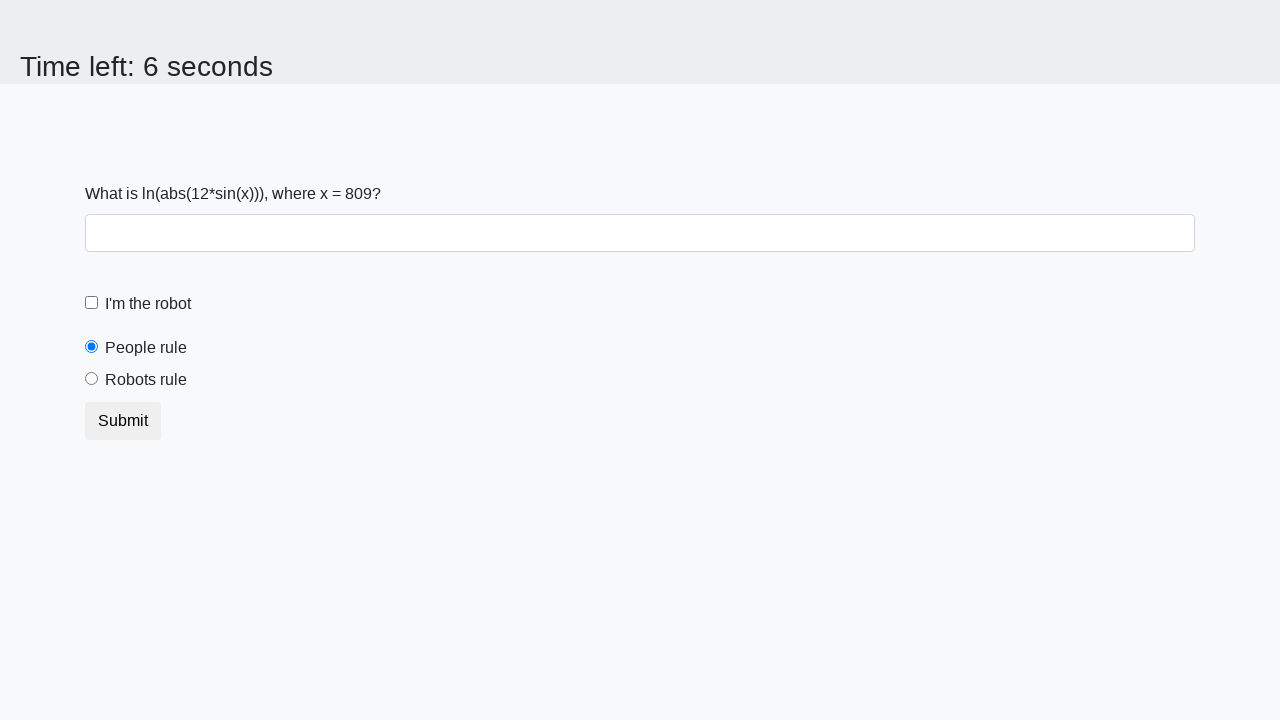

Calculated the answer using logarithmic formula
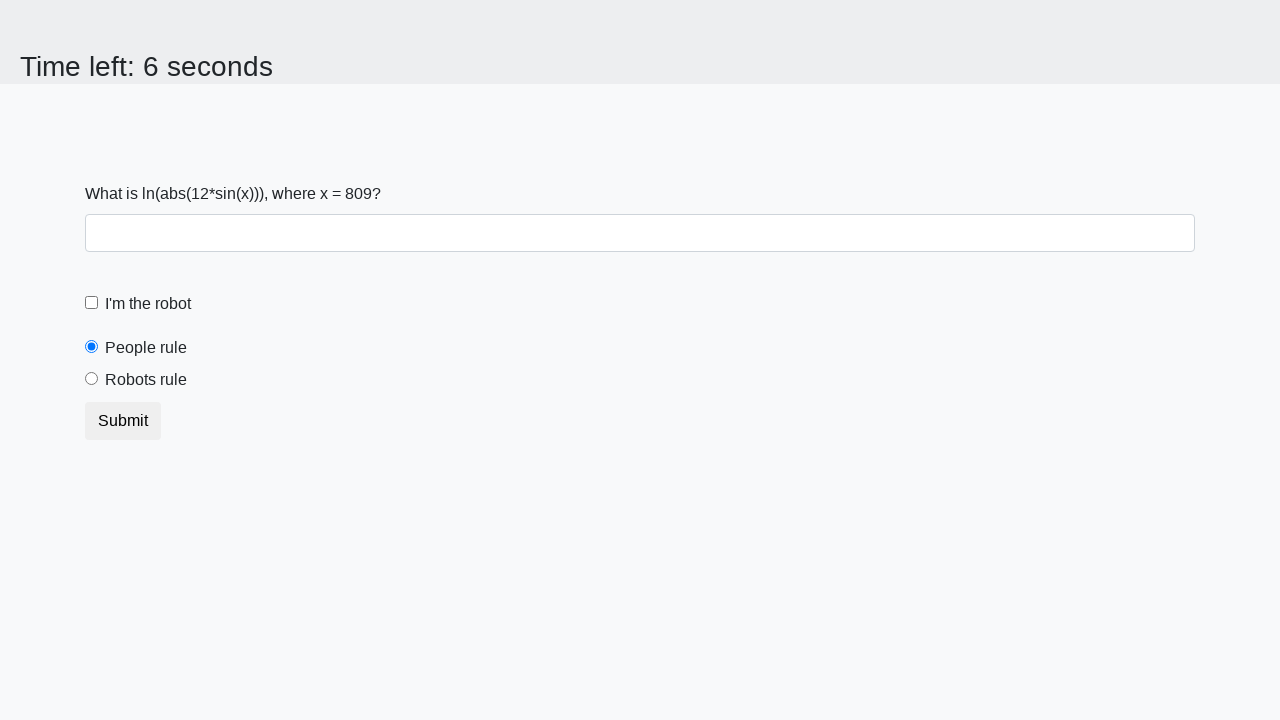

Filled in the calculated answer on #answer
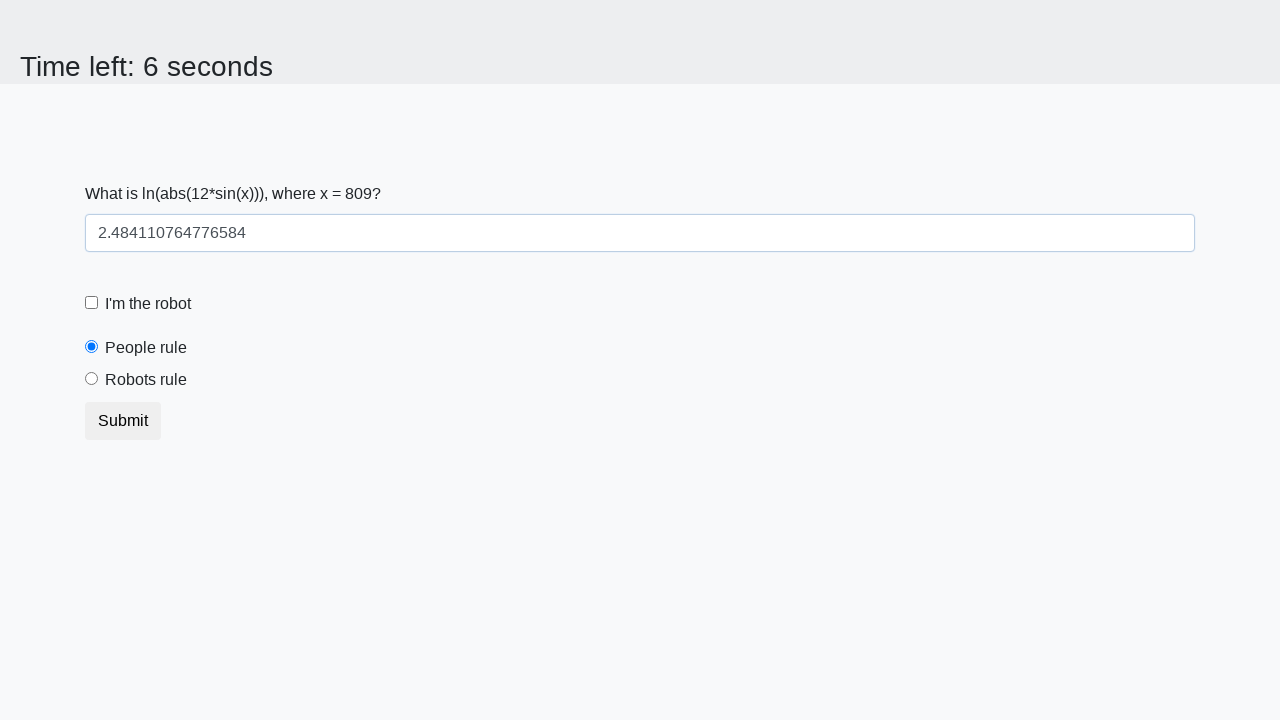

Checked the robot checkbox at (92, 303) on #robotCheckbox
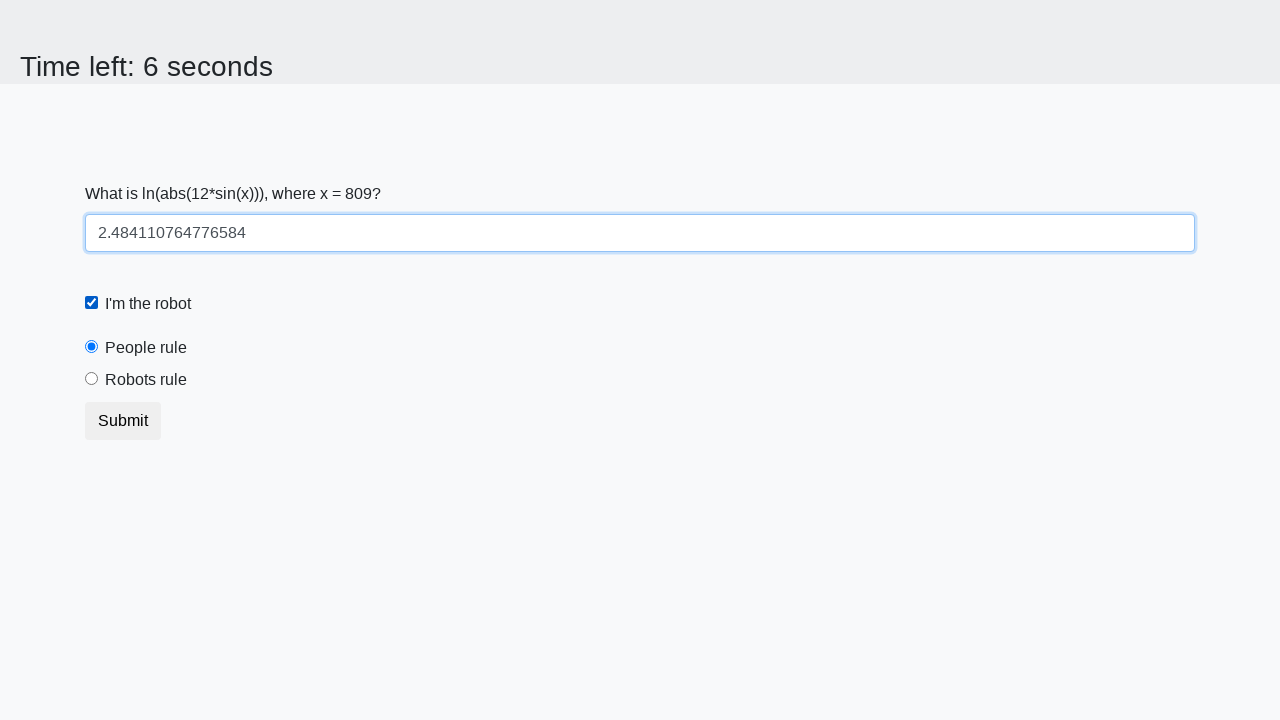

Selected the 'robots rule' radio button at (146, 380) on label[for='robotsRule']
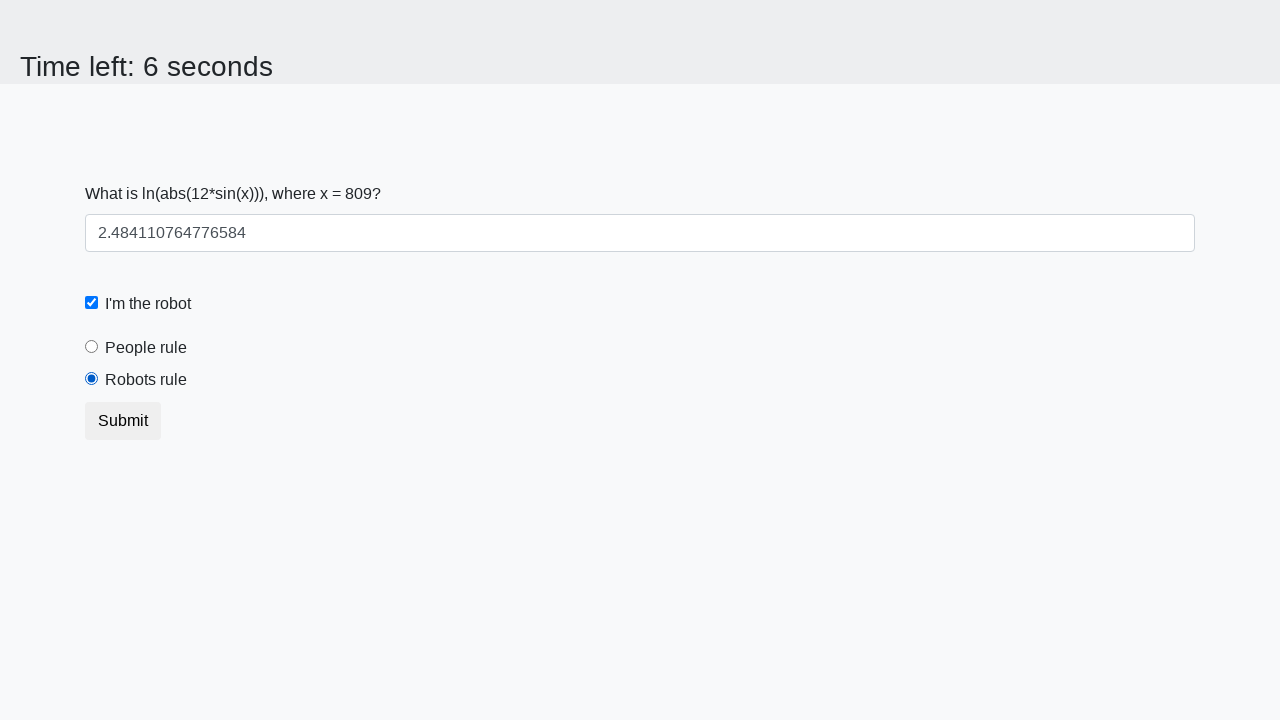

Submitted the math challenge form at (123, 421) on [type='submit']
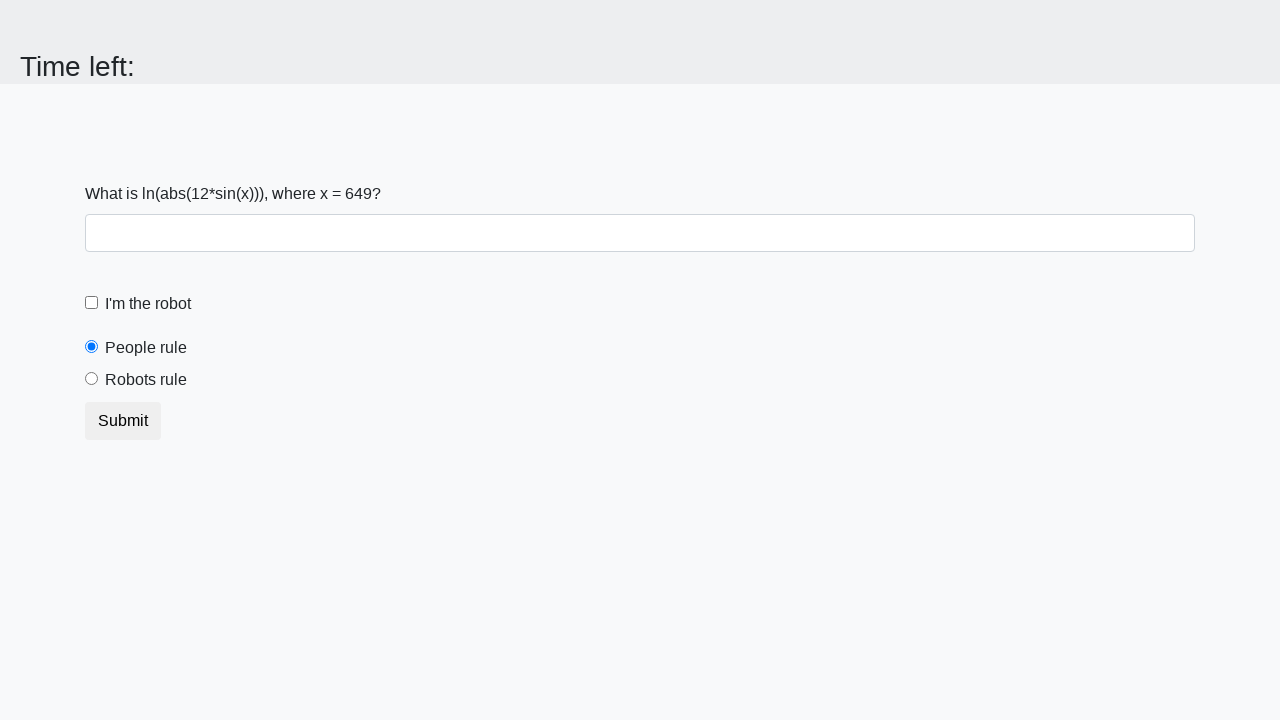

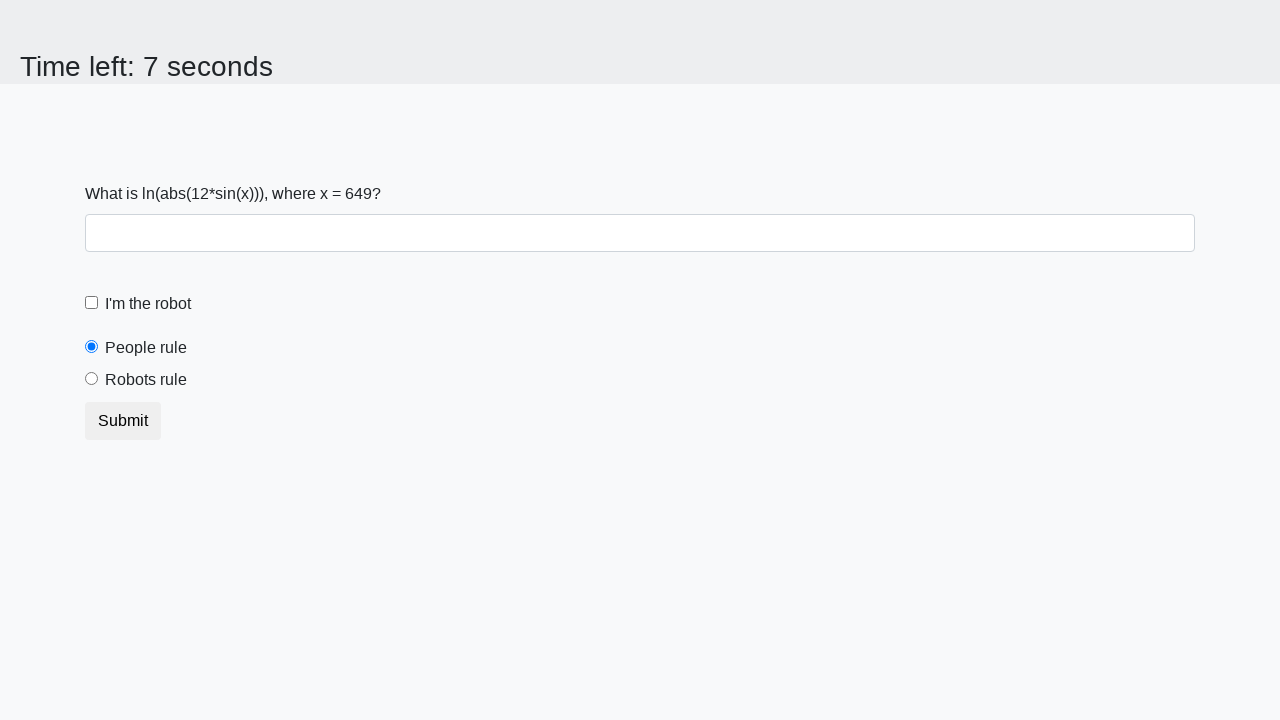